Opens the Flipkart homepage and verifies the page loads successfully

Starting URL: https://www.flipkart.com

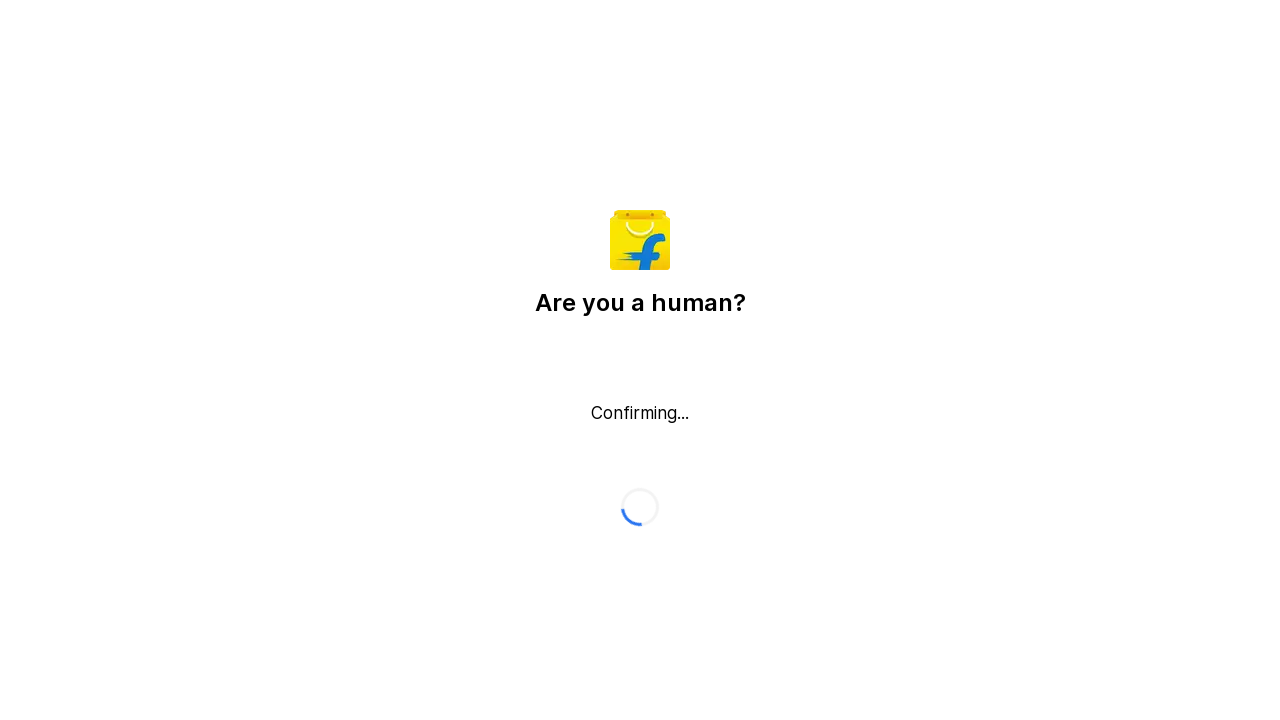

Waited for Flipkart homepage to reach domcontentloaded state
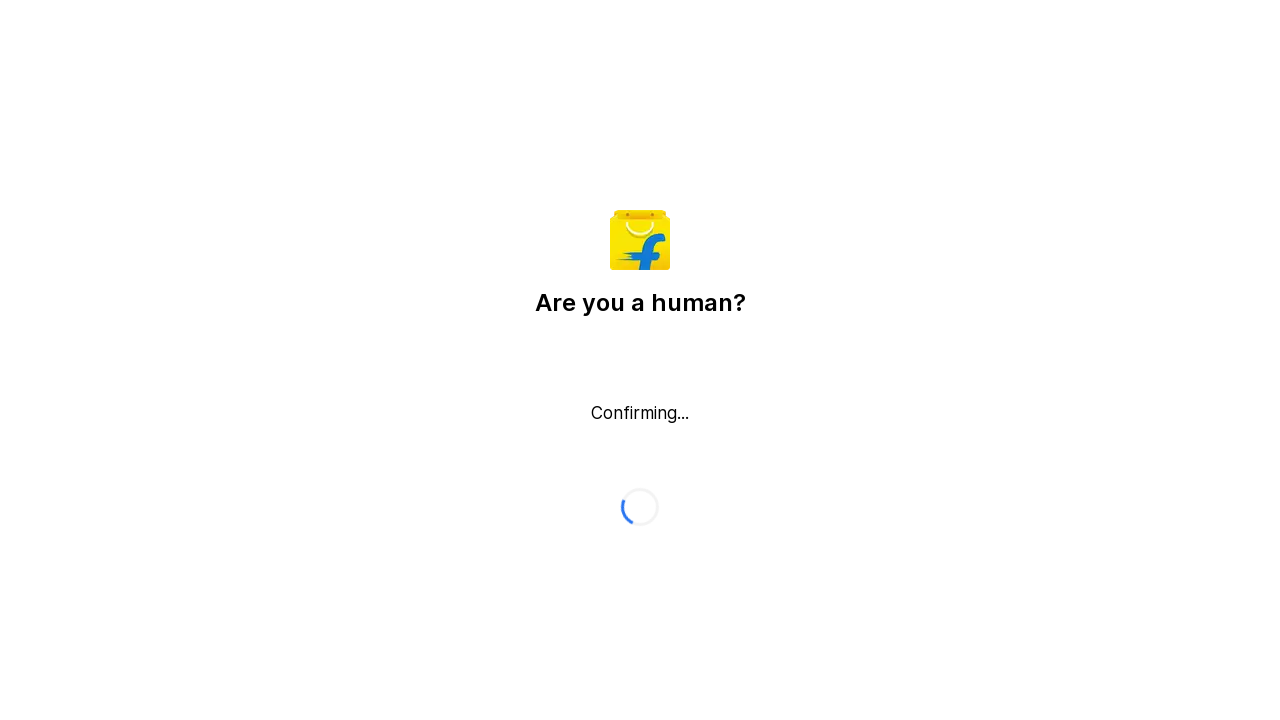

Verified Flipkart logo or main content is visible on homepage
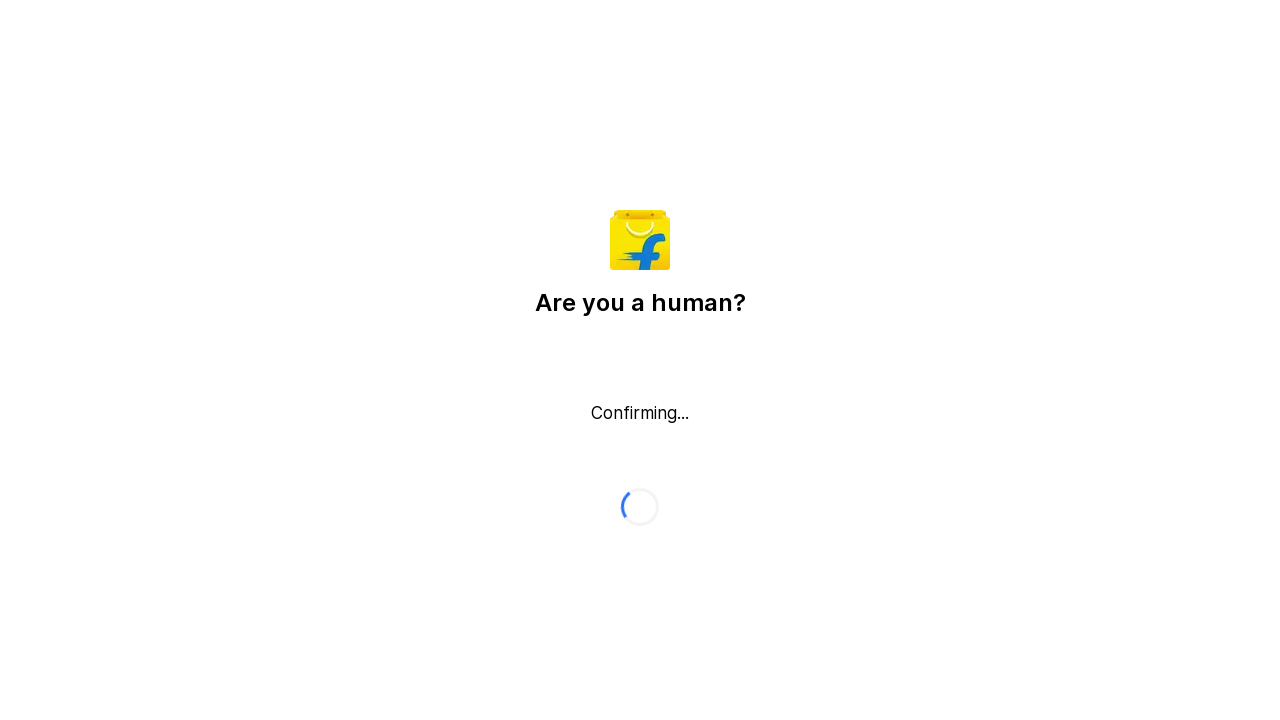

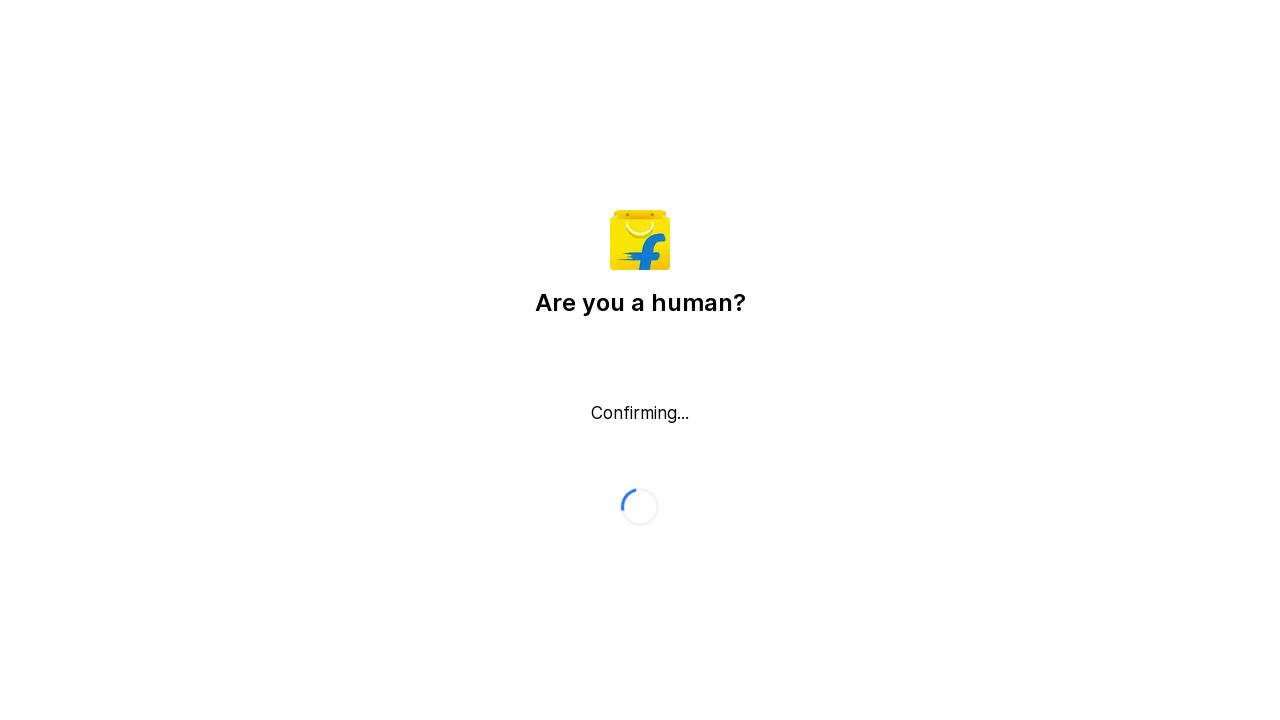